Tests the GreenCart landing page by searching for a product using a short name and extracting the full product name from the search results.

Starting URL: https://rahulshettyacademy.com/seleniumPractise/#/

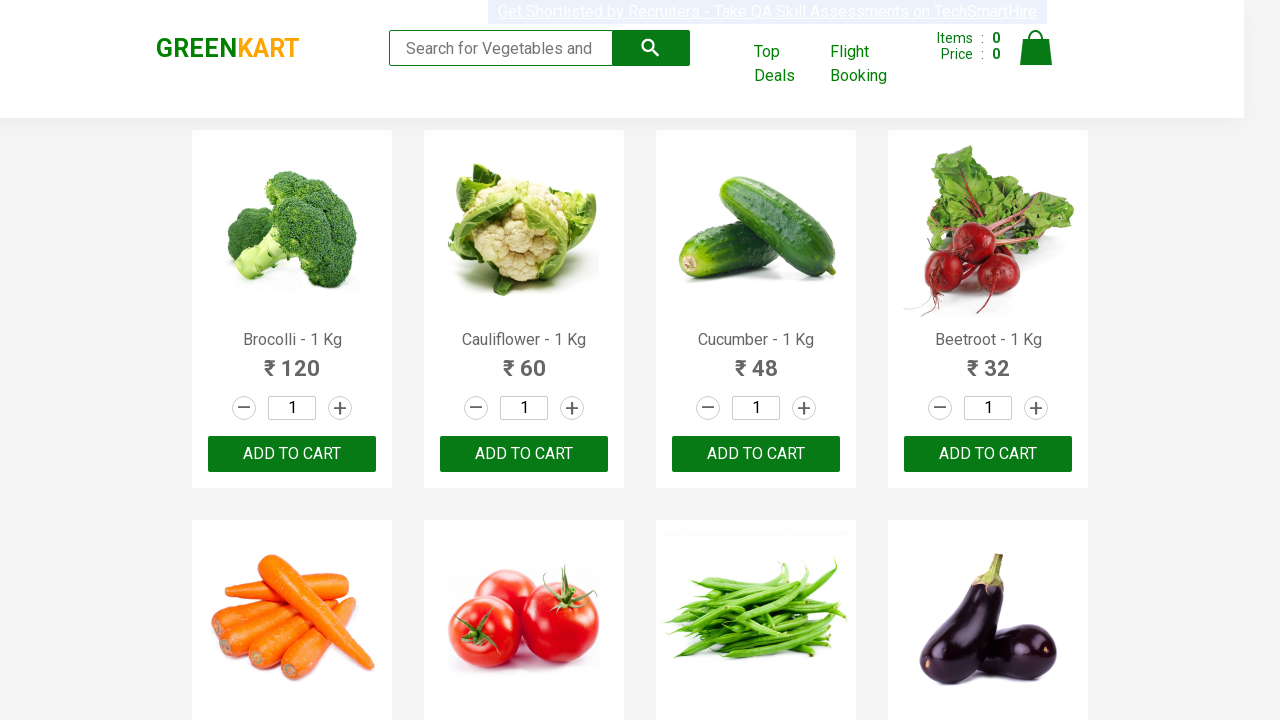

Filled search field with 'Tom' on input[type='search']
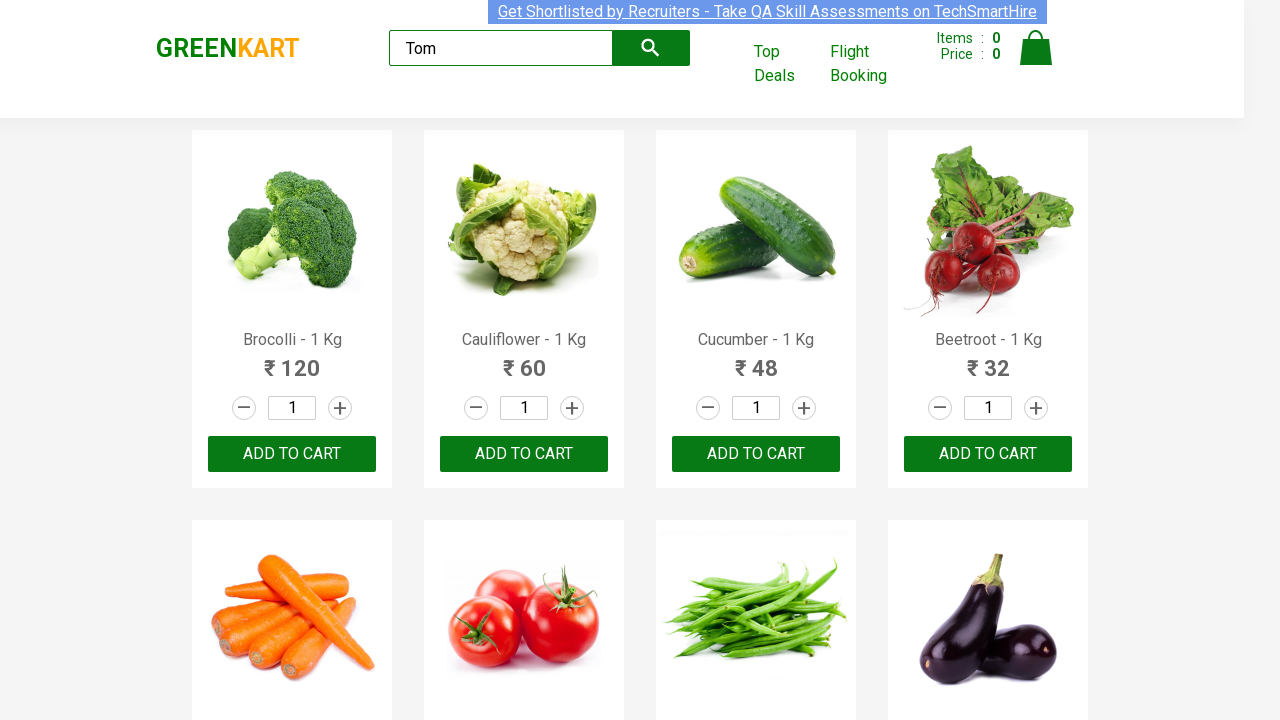

Search results loaded with products containing 'Tom'
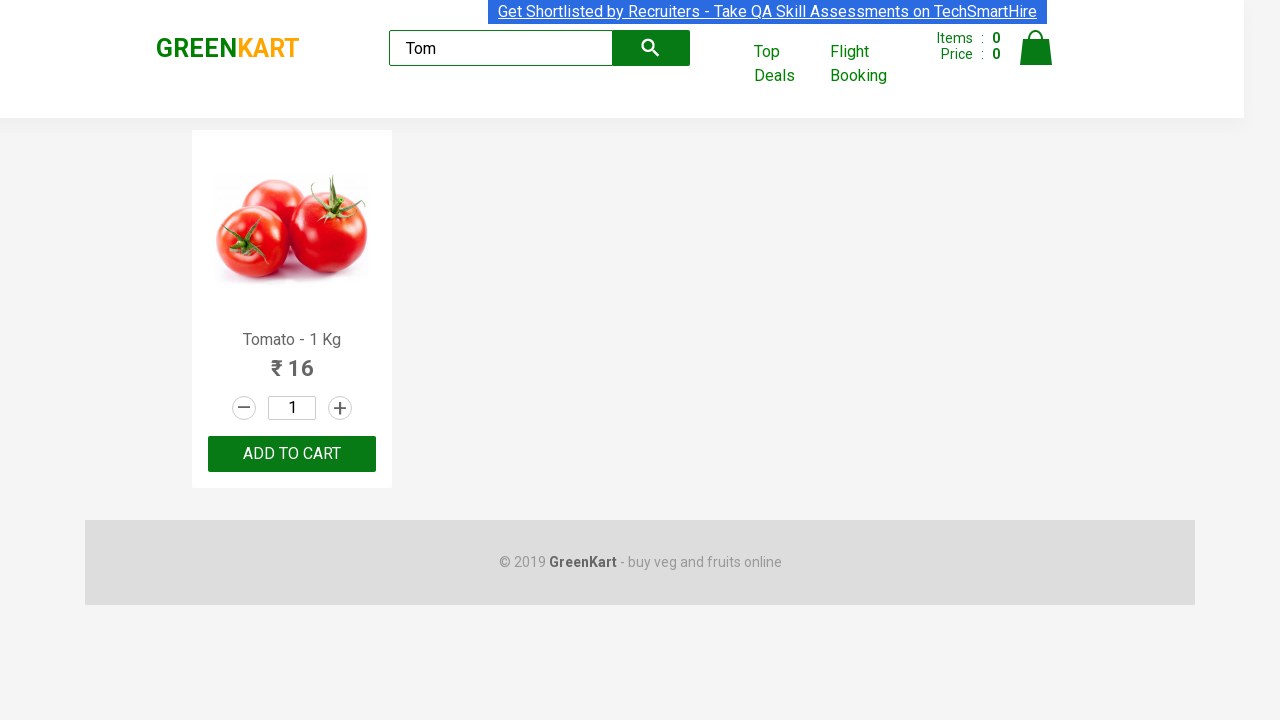

Located first product name element
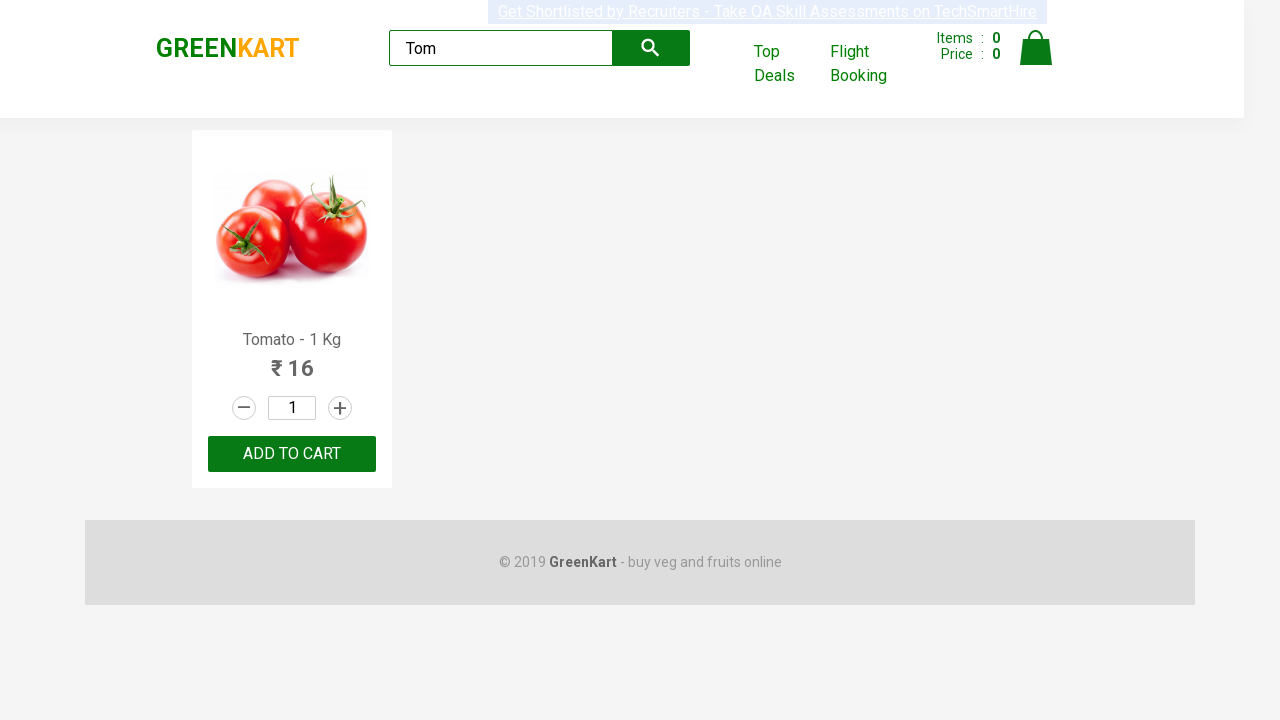

Extracted product name: 'Tomato'
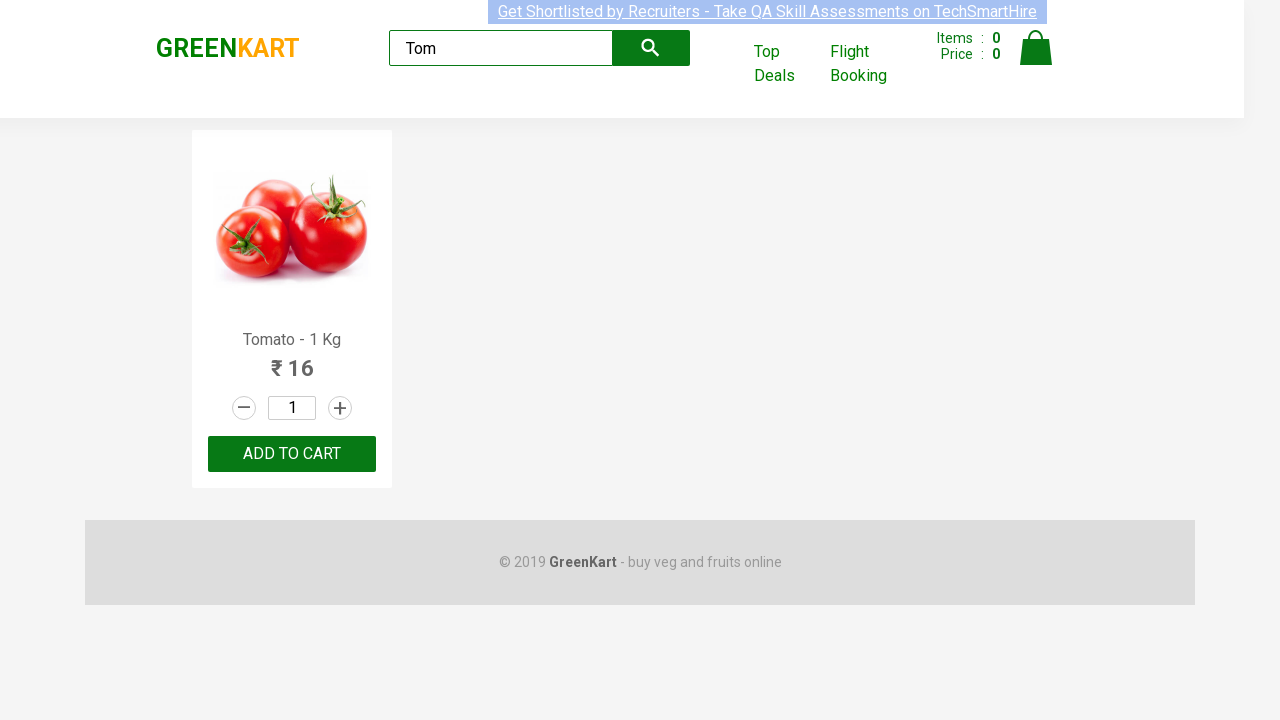

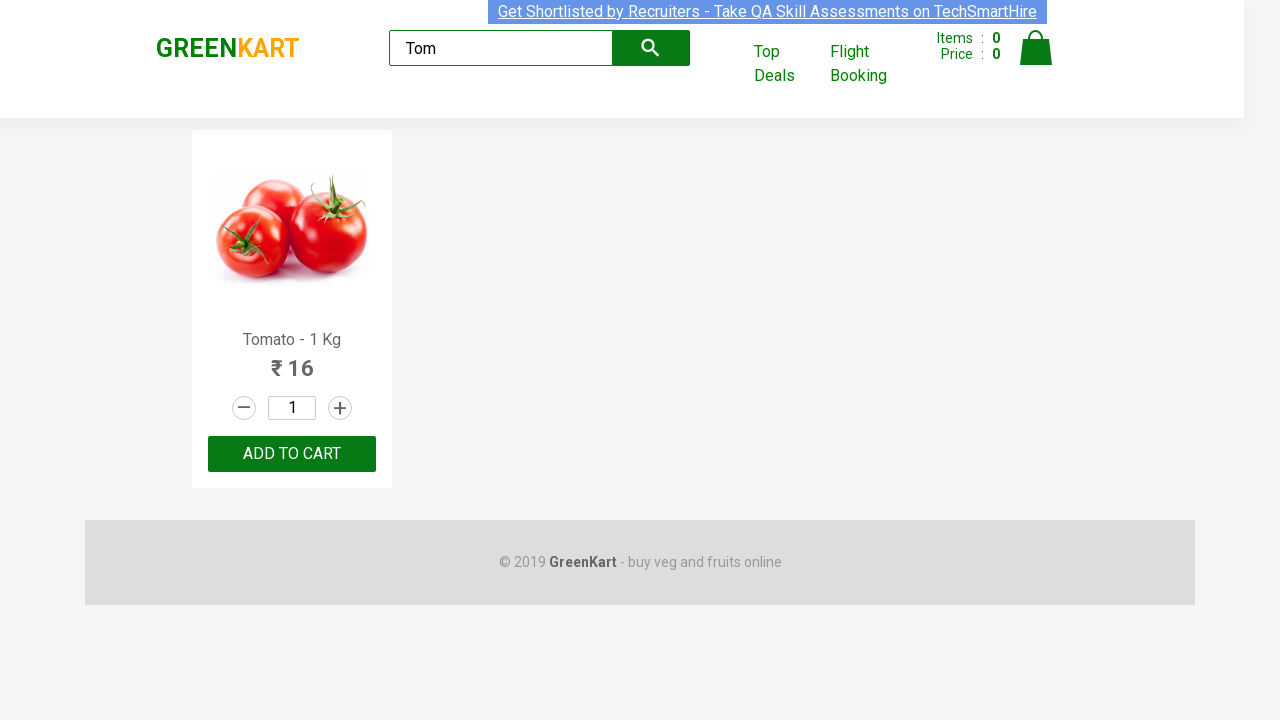